Tests dropdown selection functionality on a flight booking practice site by selecting Bangalore as origin and Chennai as destination from dropdown menus.

Starting URL: https://rahulshettyacademy.com/dropdownsPractise/

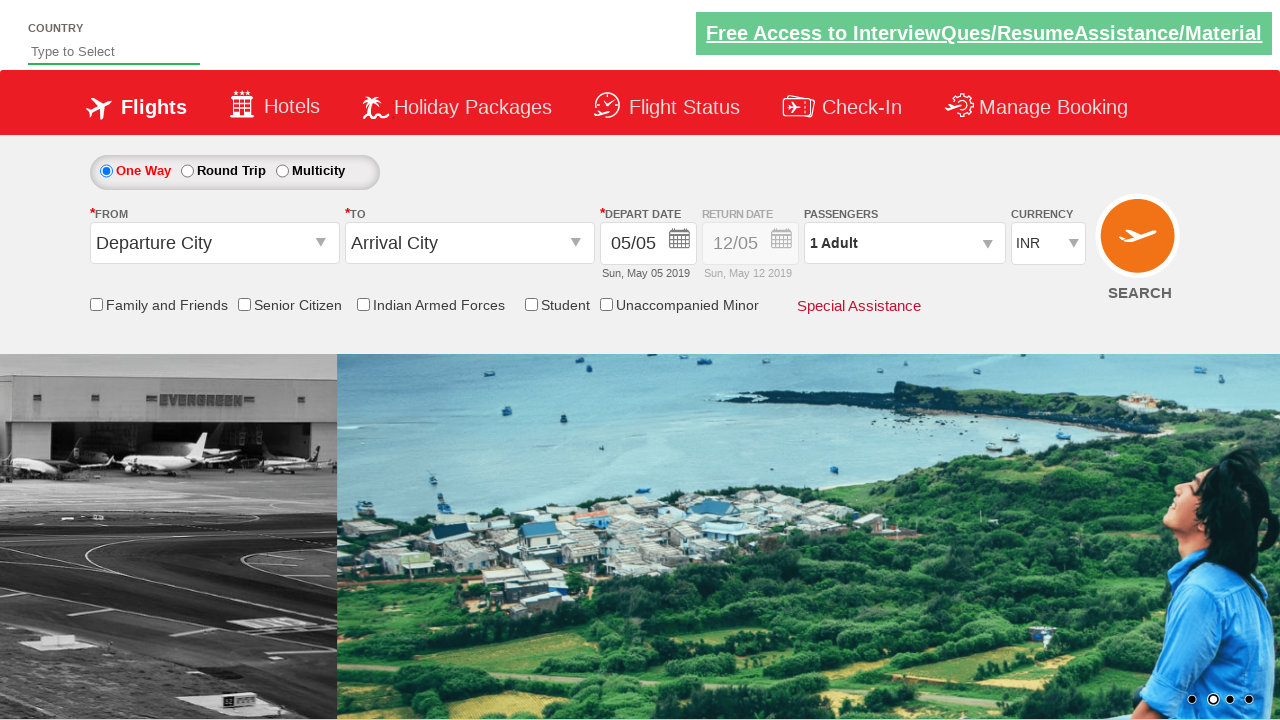

Clicked on origin station dropdown to open it at (214, 243) on #ctl00_mainContent_ddl_originStation1_CTXT
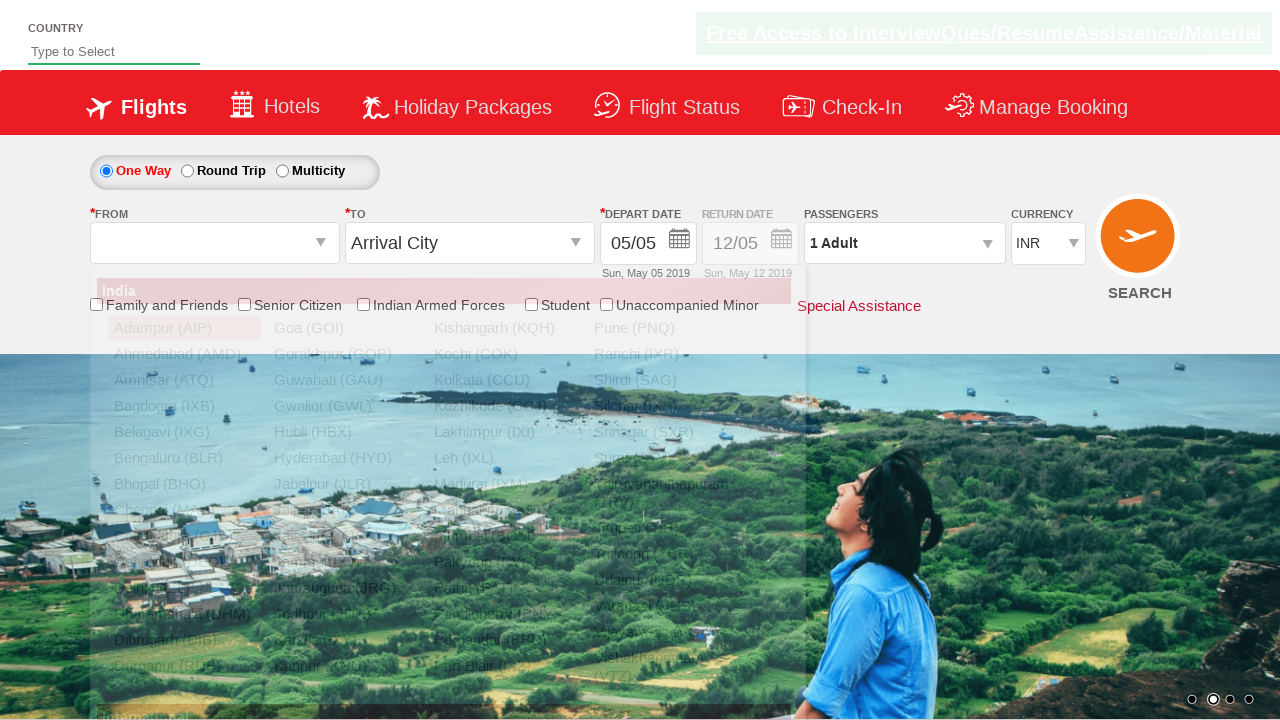

Origin dropdown options loaded, Bangalore option visible
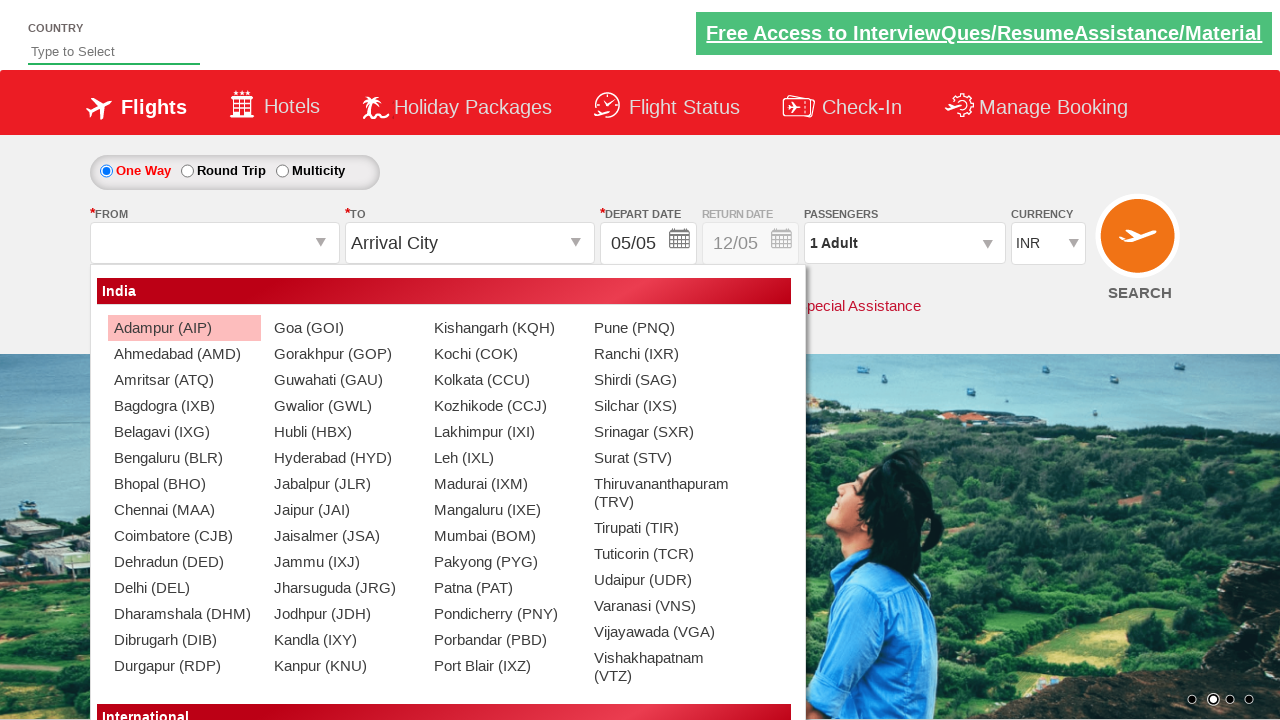

Selected Bangalore (BLR) as origin station at (184, 458) on xpath=//div[@id='ctl00_mainContent_ddl_originStation1_CTNR']//a[@value='BLR']
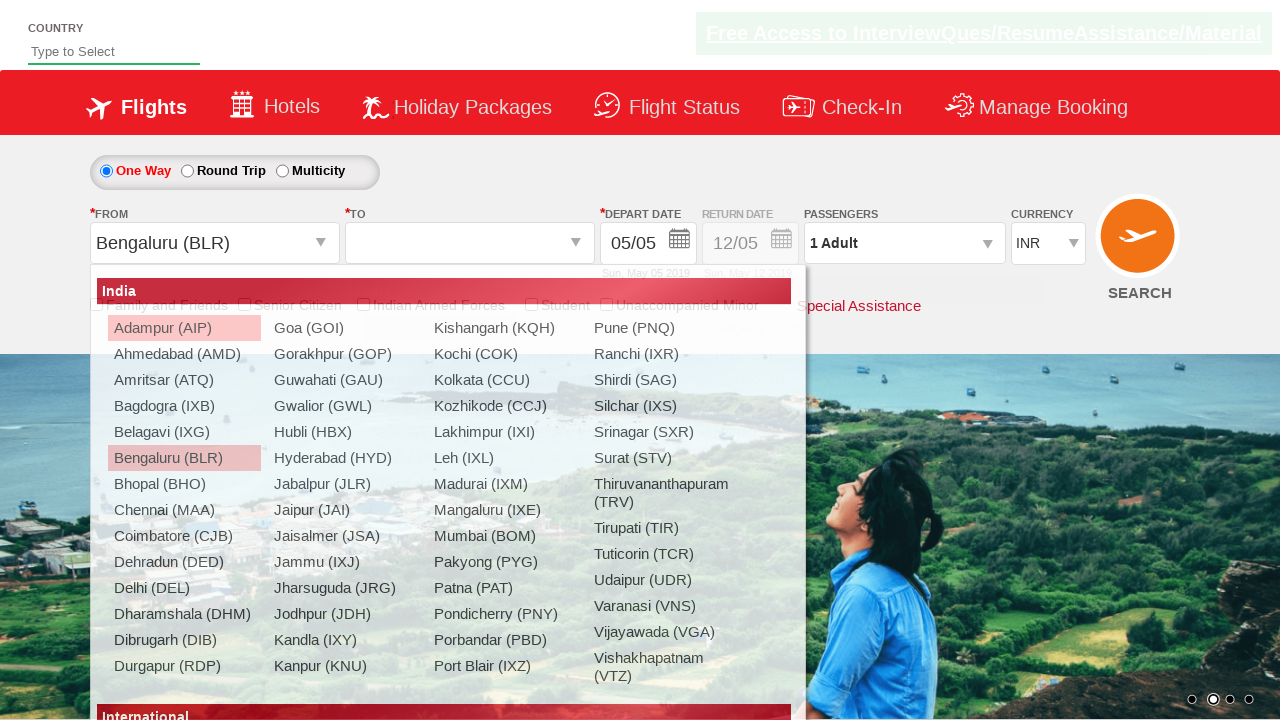

Destination dropdown options loaded, Chennai option visible
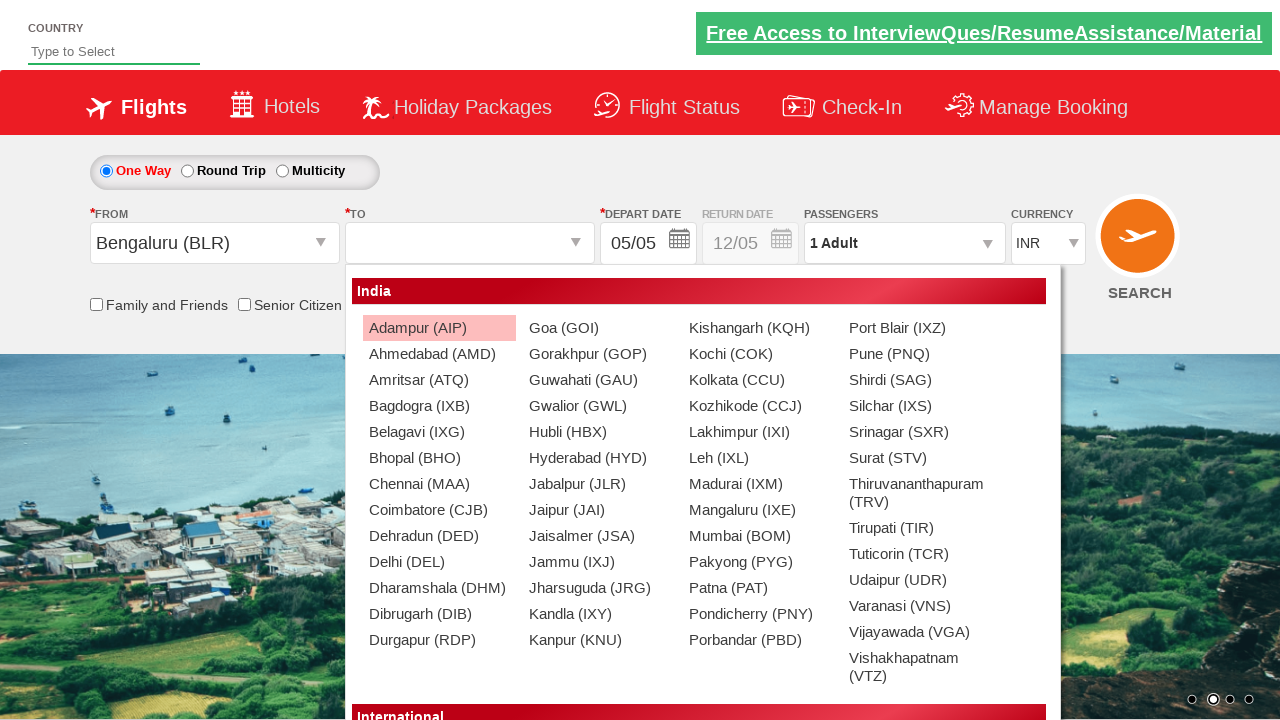

Selected Chennai (MAA) as destination station at (439, 484) on xpath=//div[@id='glsctl00_mainContent_ddl_destinationStation1_CTNR']//a[@value='
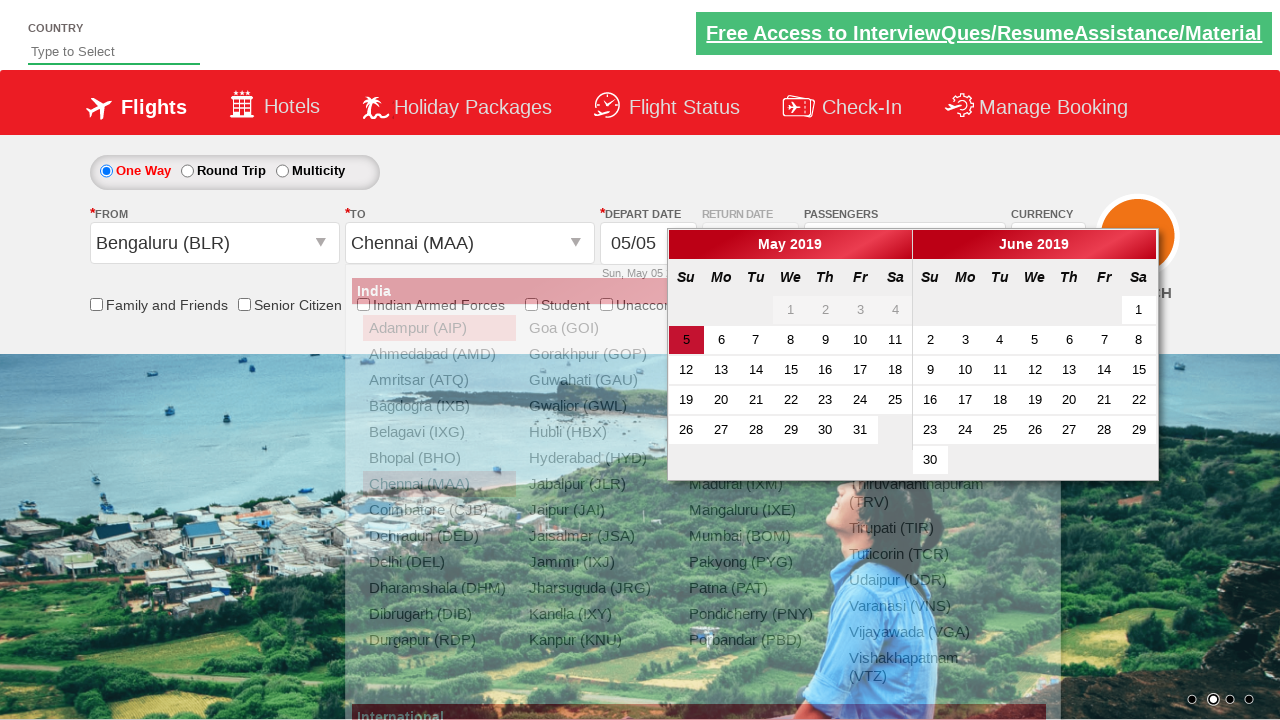

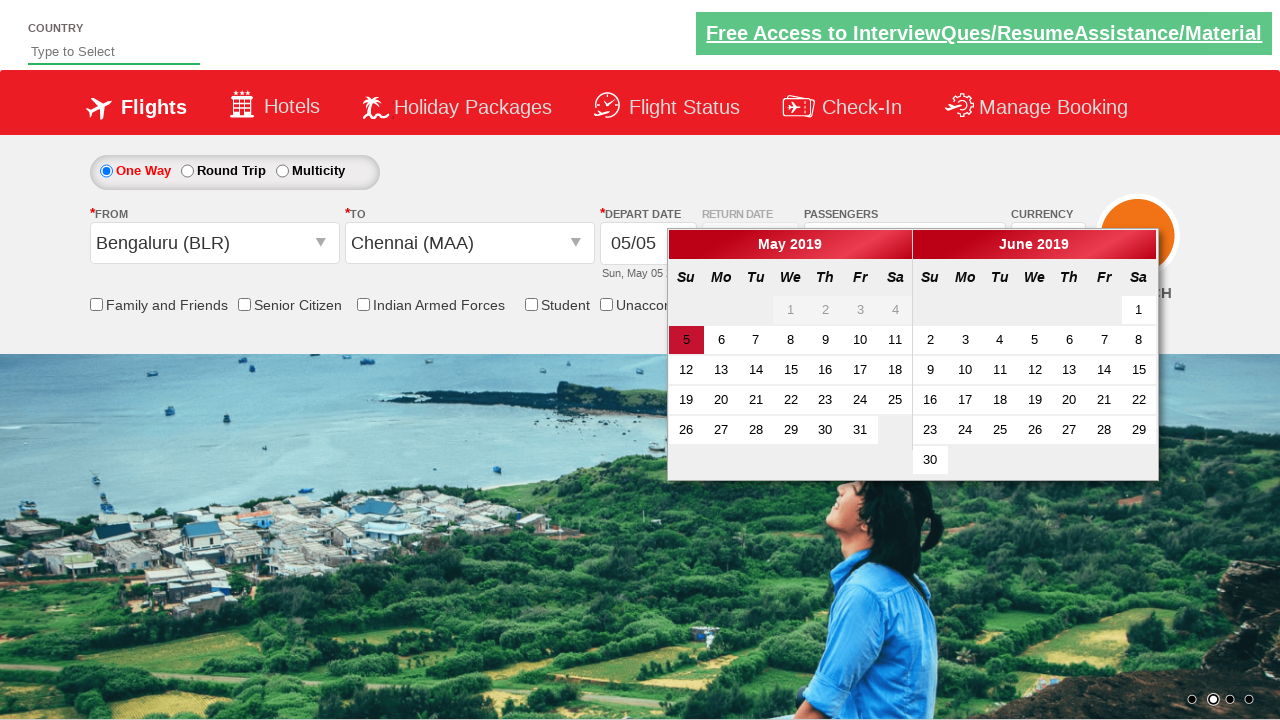